Tests that clicking Clear completed removes completed items from the list

Starting URL: https://demo.playwright.dev/todomvc

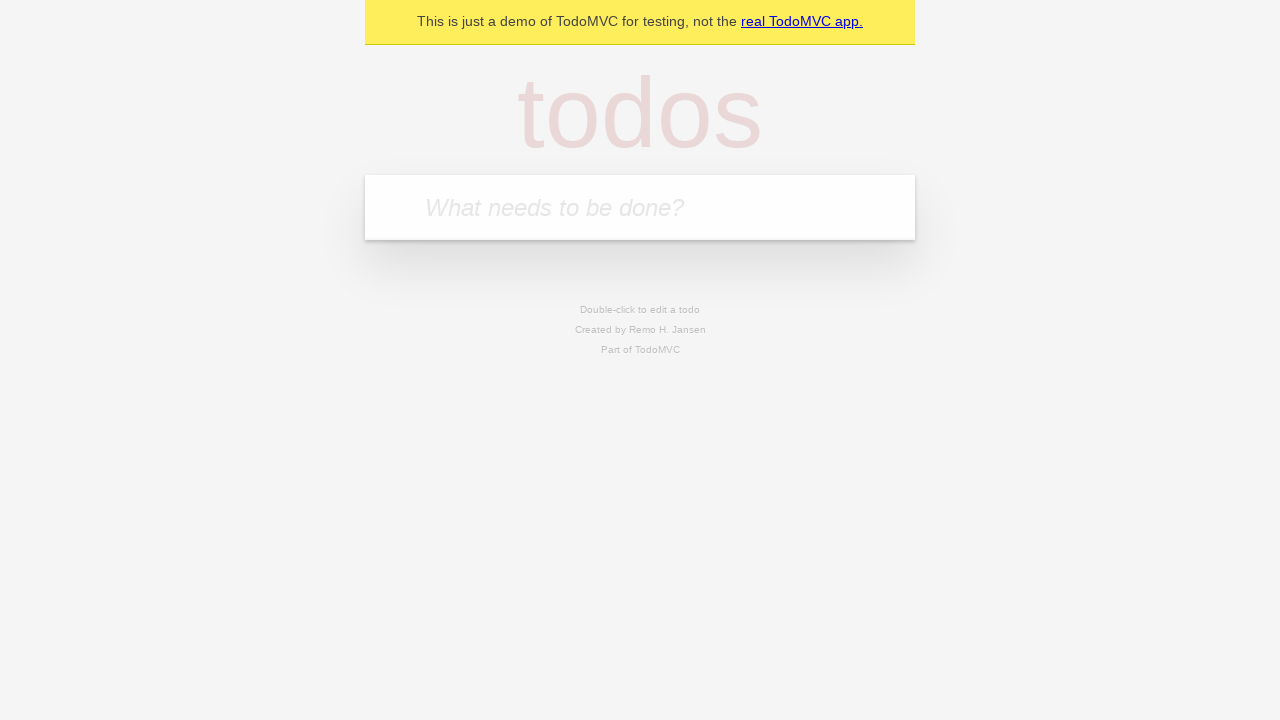

Filled todo input with 'buy some cheese' on internal:attr=[placeholder="What needs to be done?"i]
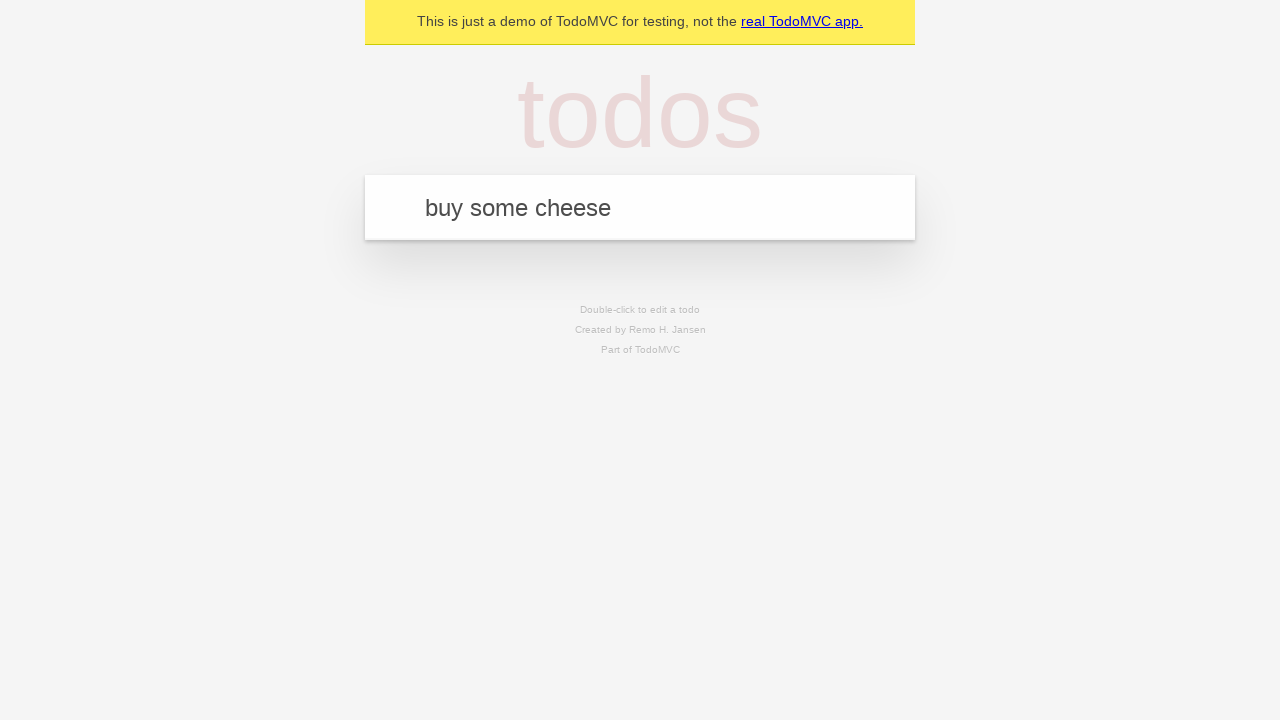

Pressed Enter to add first todo on internal:attr=[placeholder="What needs to be done?"i]
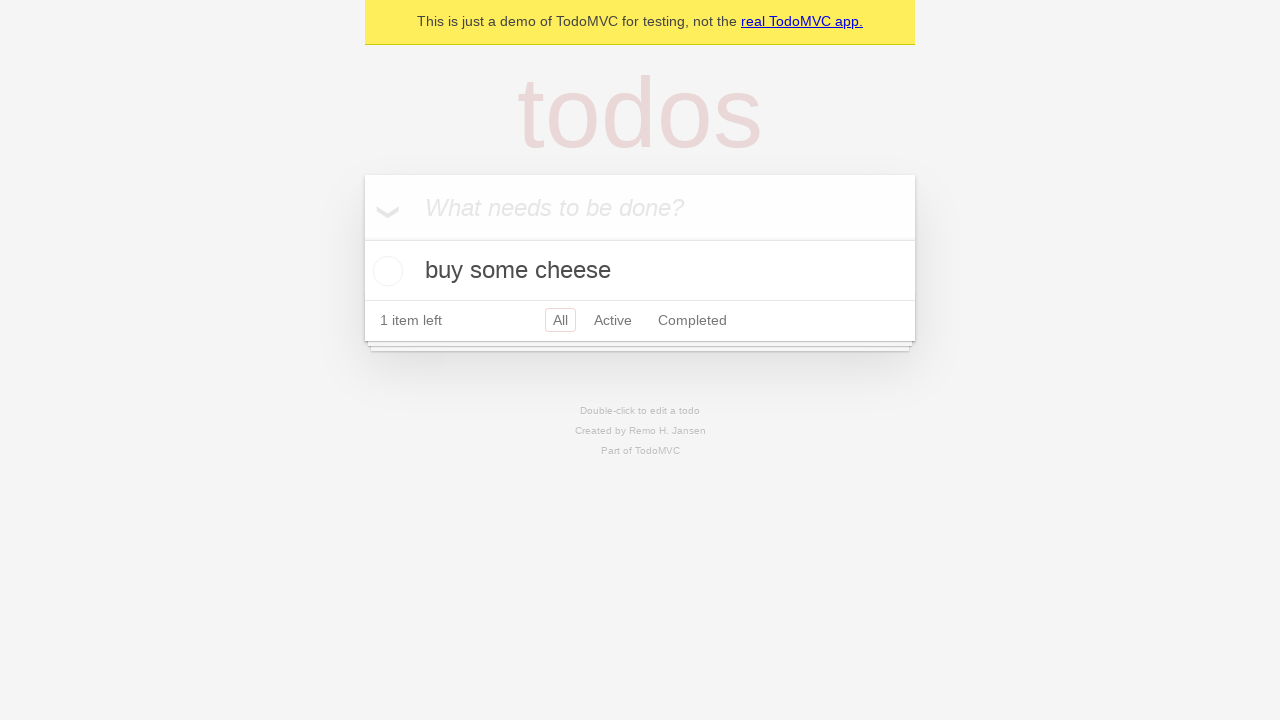

Filled todo input with 'feed the cat' on internal:attr=[placeholder="What needs to be done?"i]
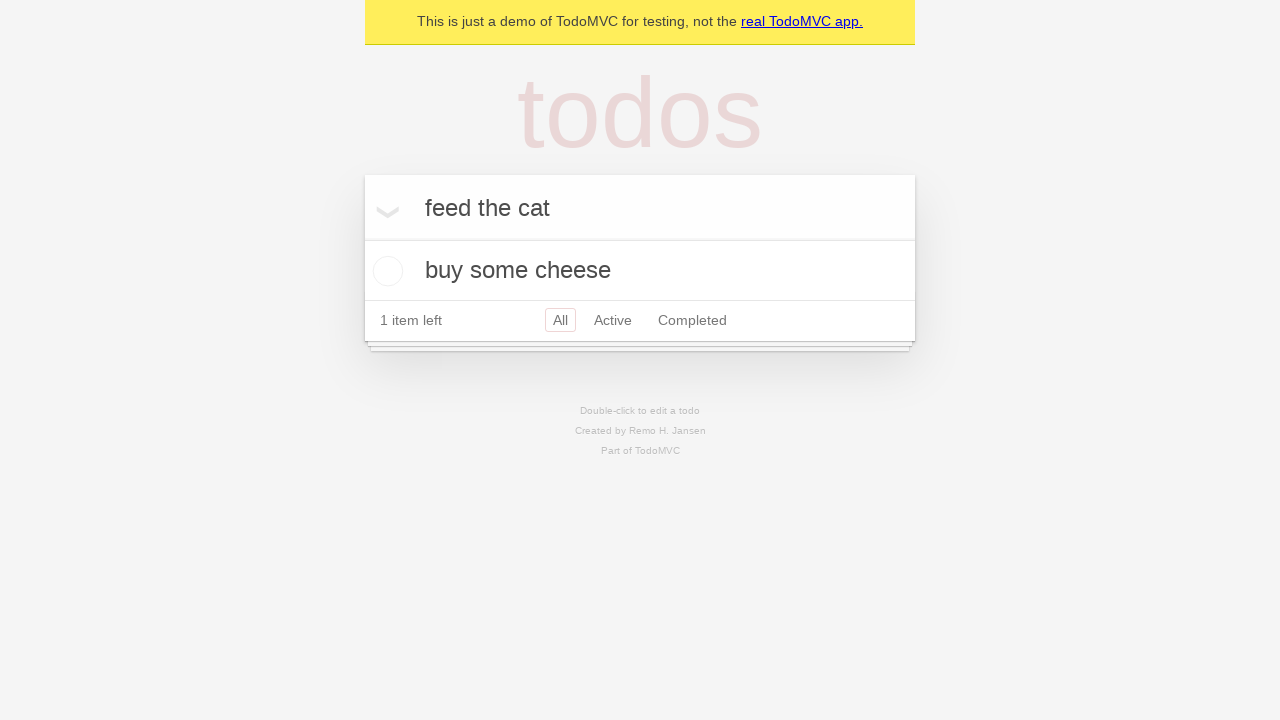

Pressed Enter to add second todo on internal:attr=[placeholder="What needs to be done?"i]
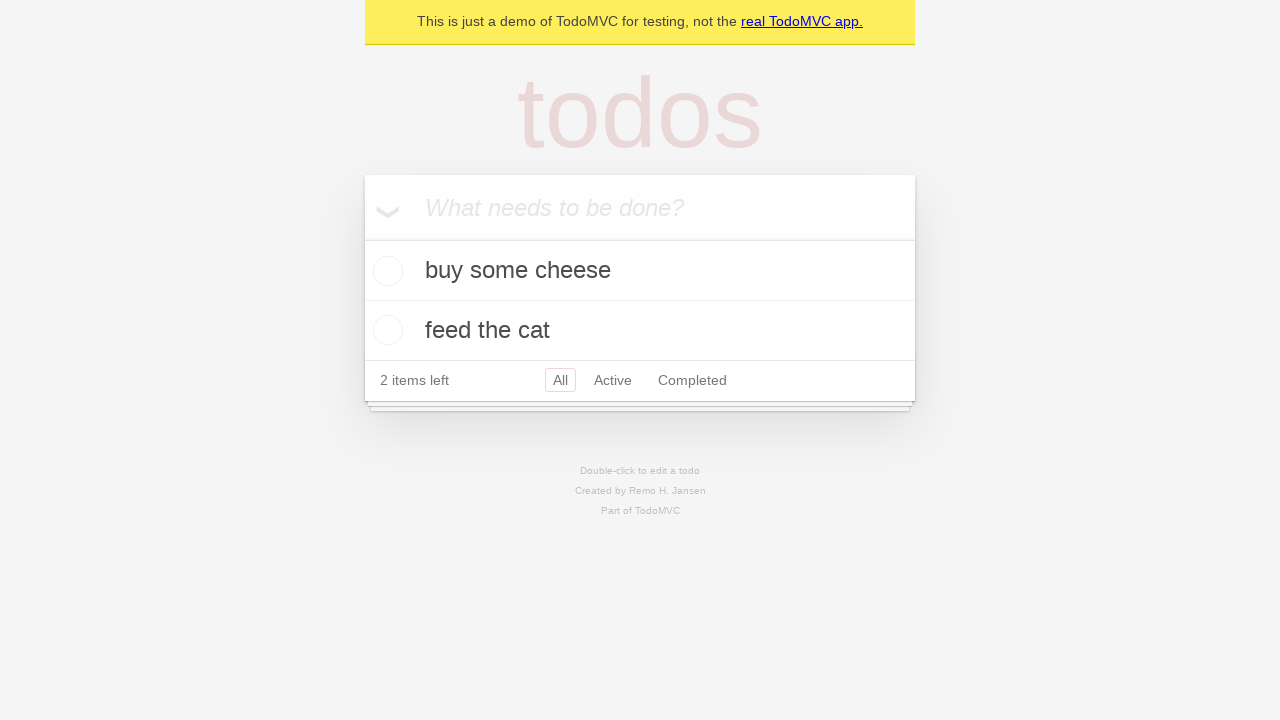

Filled todo input with 'book a doctors appointment' on internal:attr=[placeholder="What needs to be done?"i]
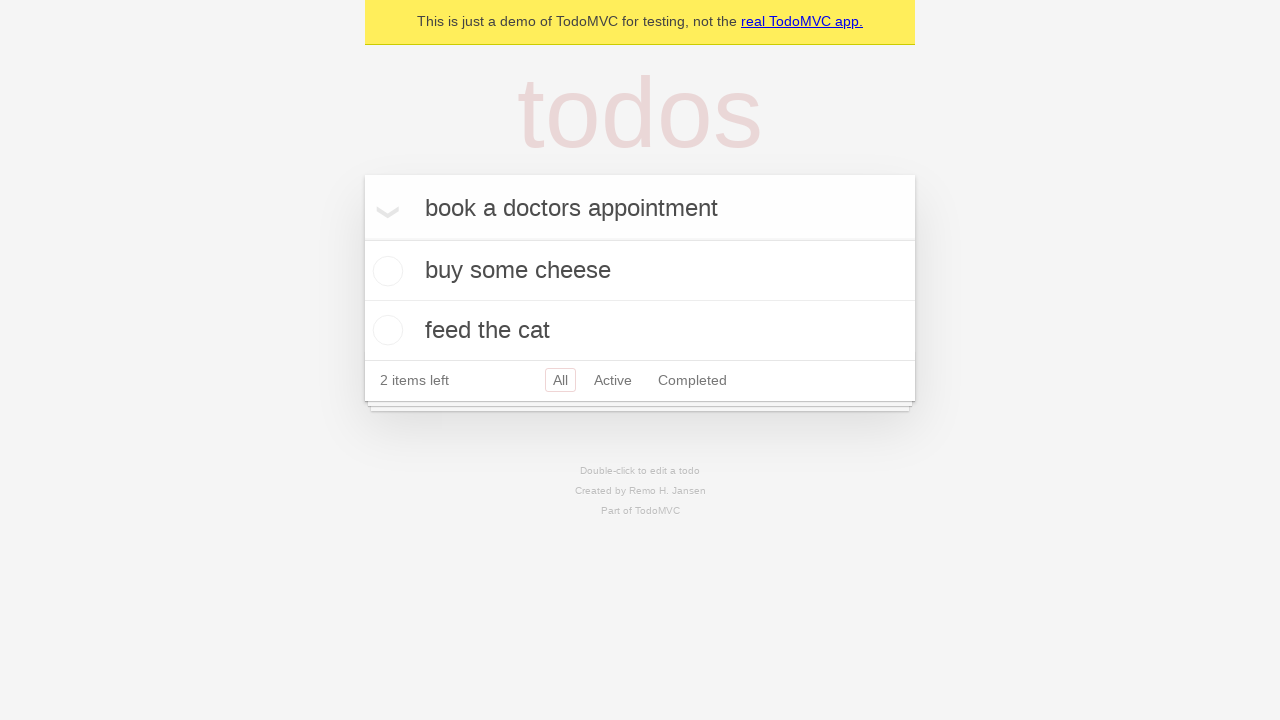

Pressed Enter to add third todo on internal:attr=[placeholder="What needs to be done?"i]
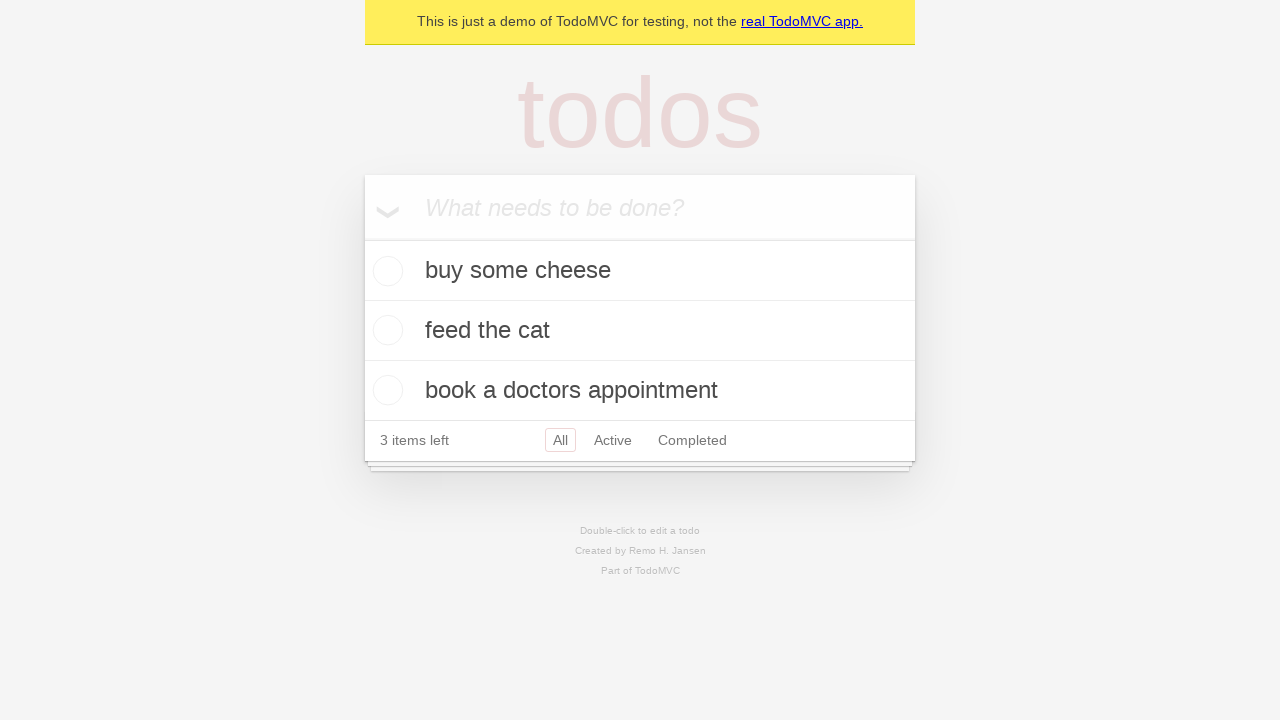

Waited for all 3 todos to be created
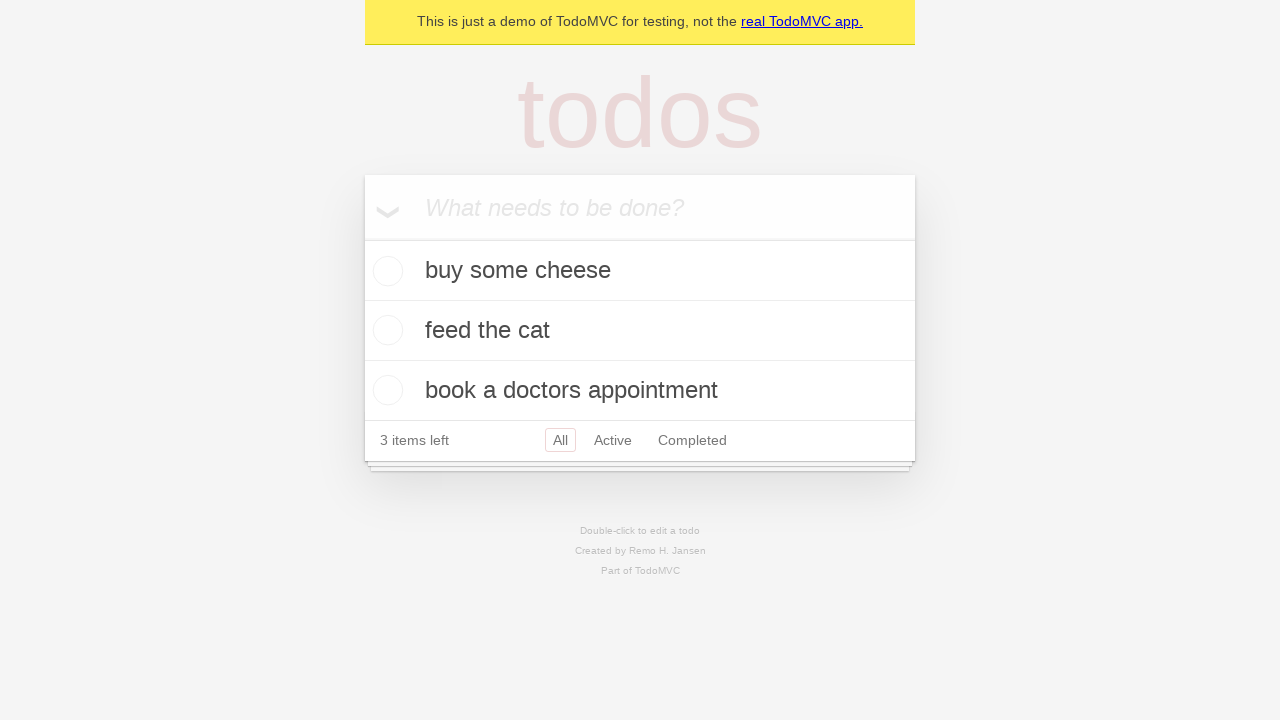

Checked the second todo item as completed at (385, 330) on internal:testid=[data-testid="todo-item"s] >> nth=1 >> internal:role=checkbox
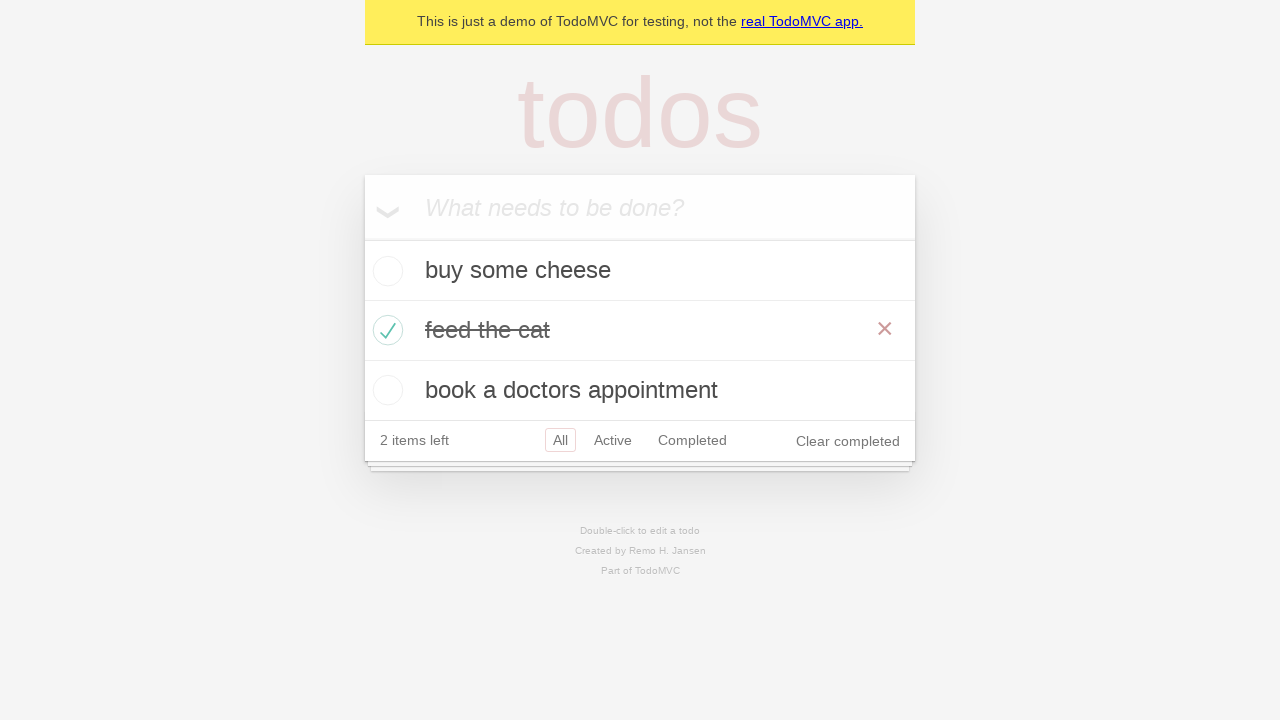

Clicked 'Clear completed' button at (848, 441) on internal:role=button[name="Clear completed"i]
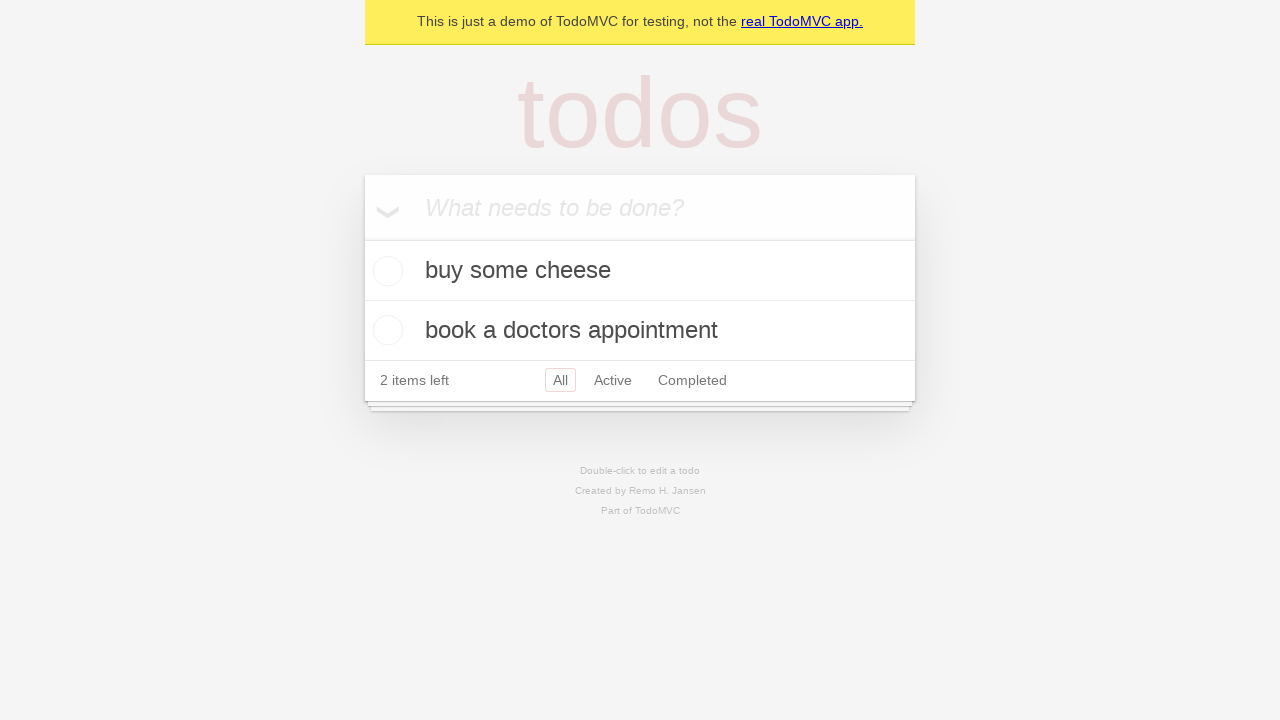

Waited for completed todo to be removed, leaving 2 items
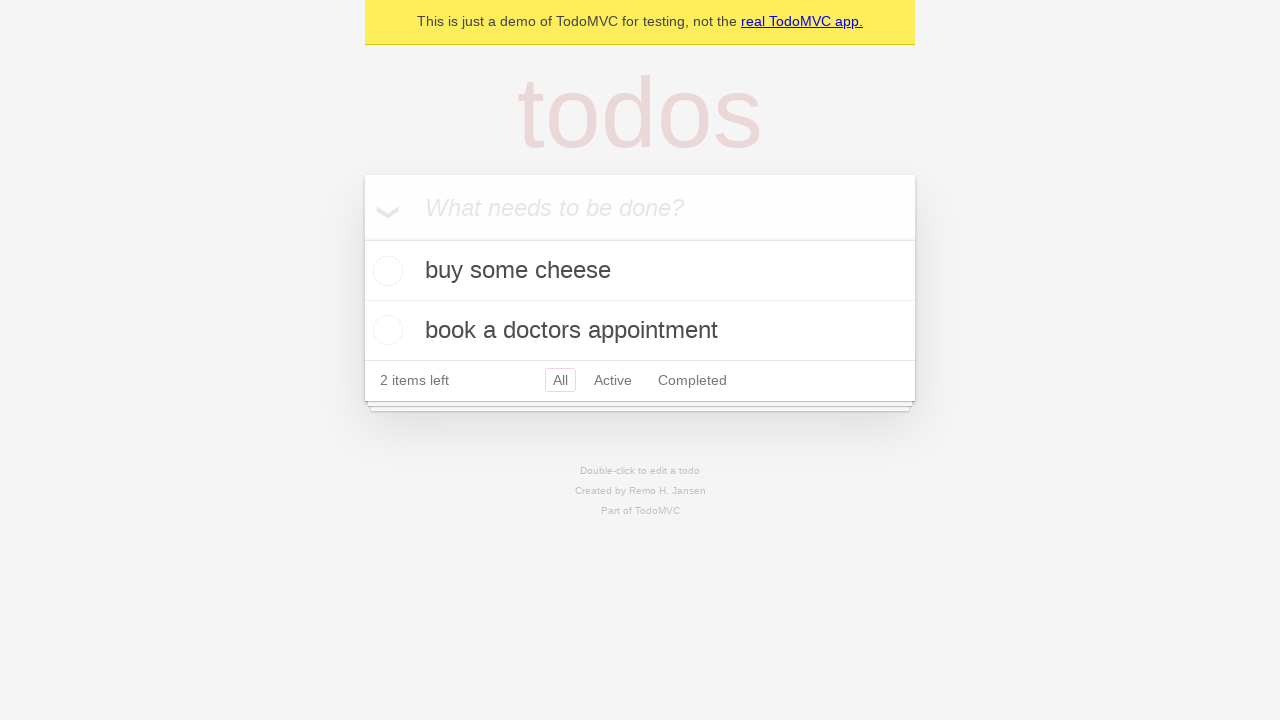

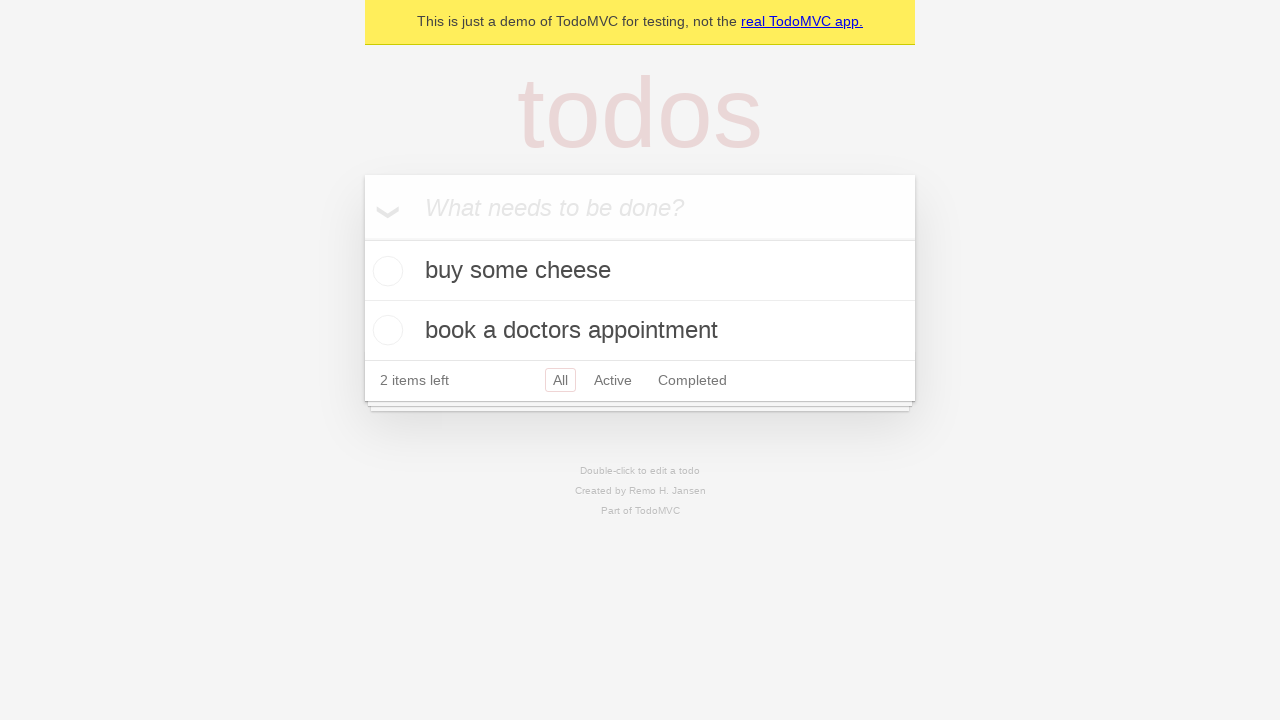